Tests opting out of A/B tests by adding an opt-out cookie before visiting the A/B test page, then navigating to the test page and verifying opt-out status.

Starting URL: http://the-internet.herokuapp.com

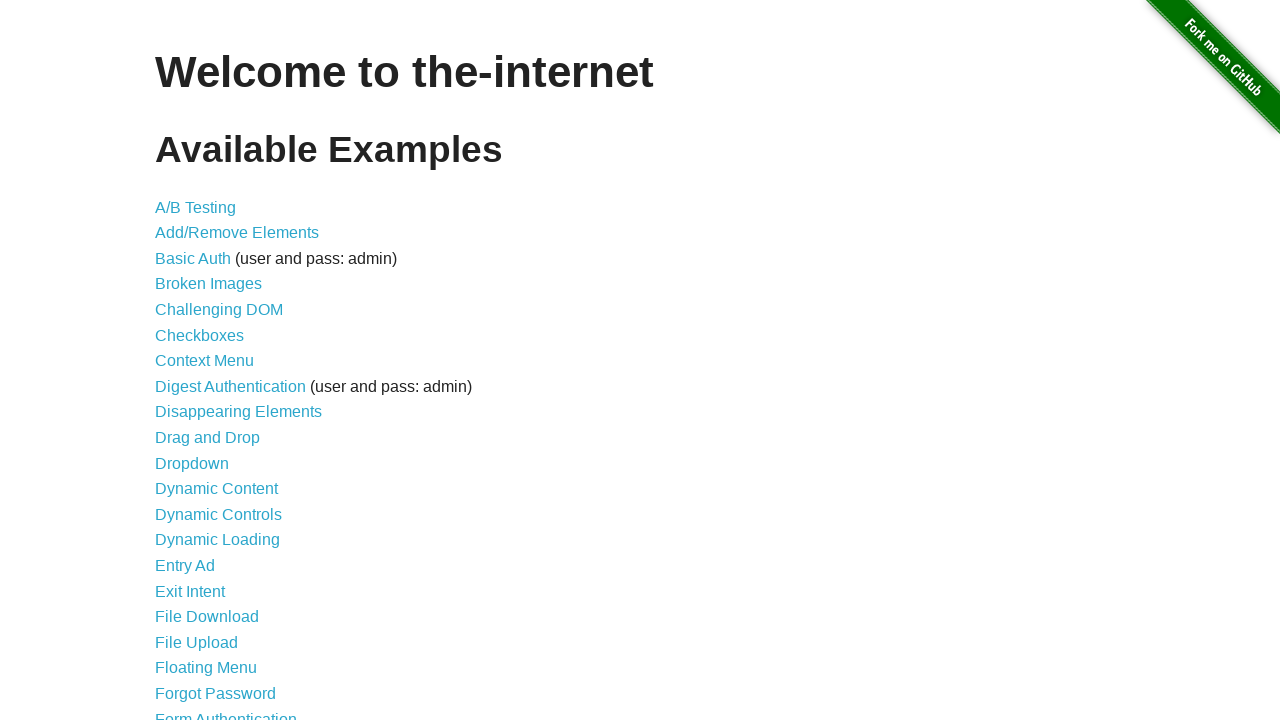

Added optimizelyOptOut cookie to browser context
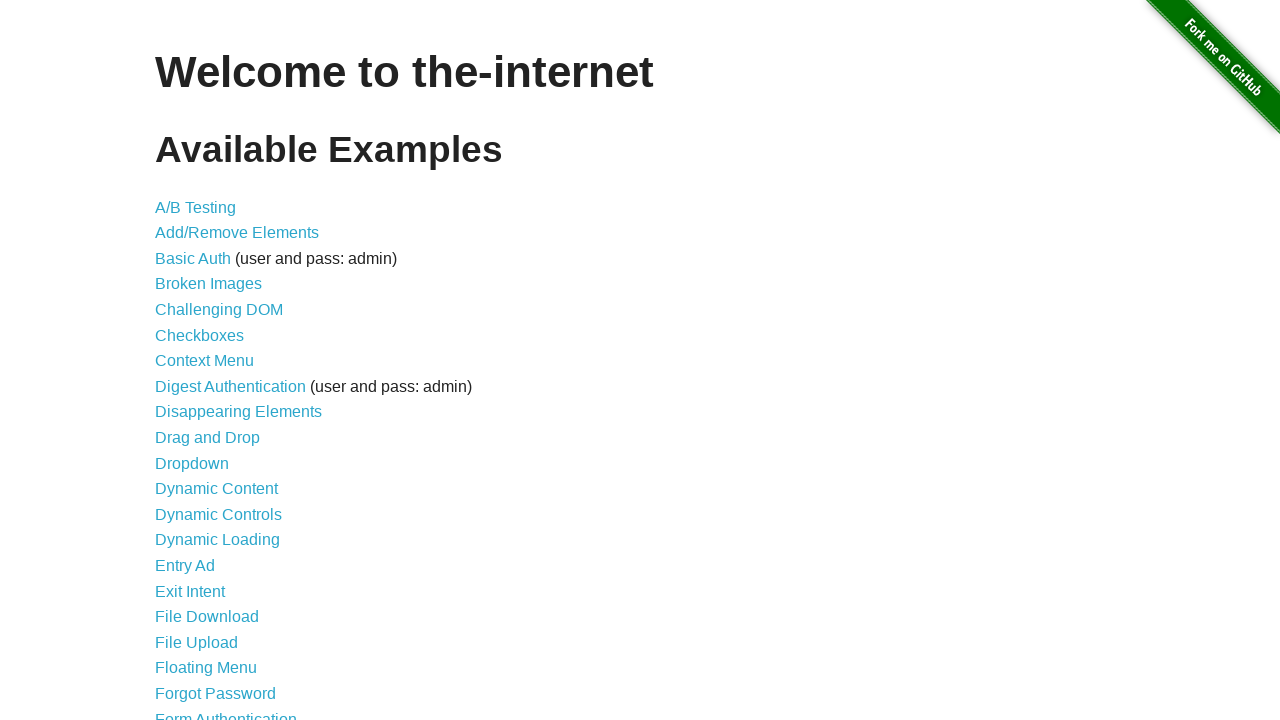

Navigated to A/B test page
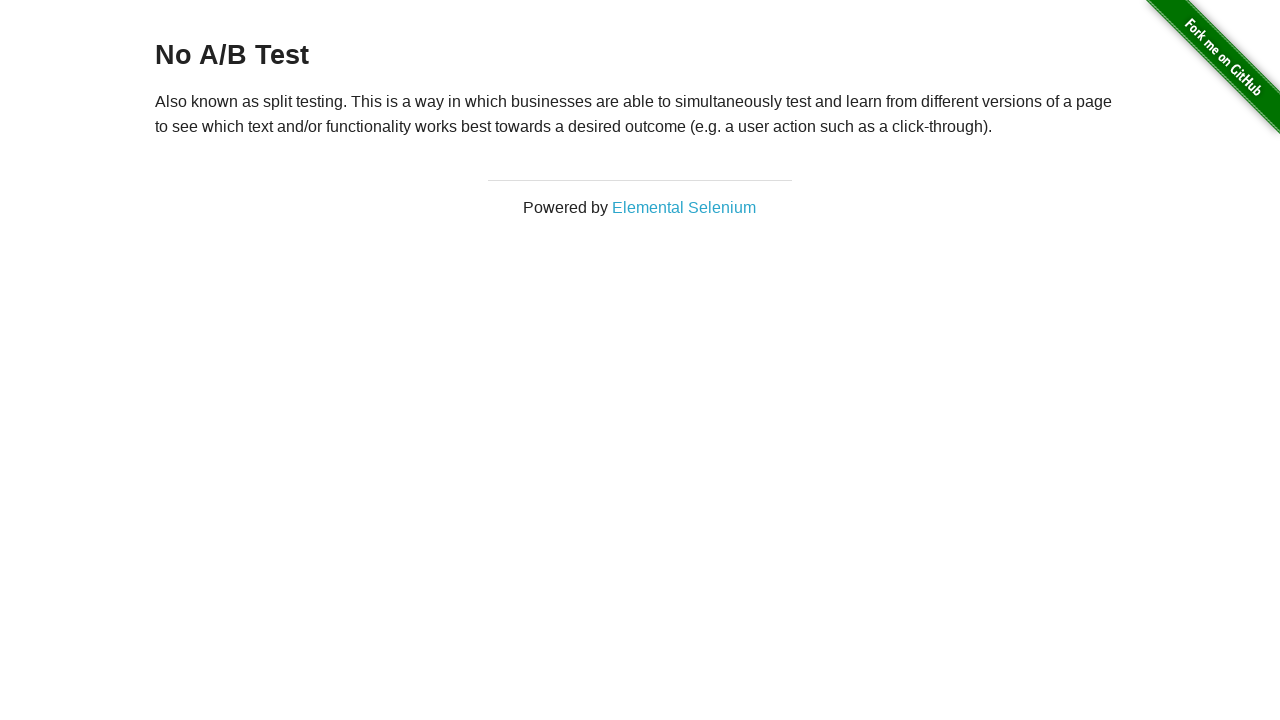

Retrieved heading text to verify opt-out status
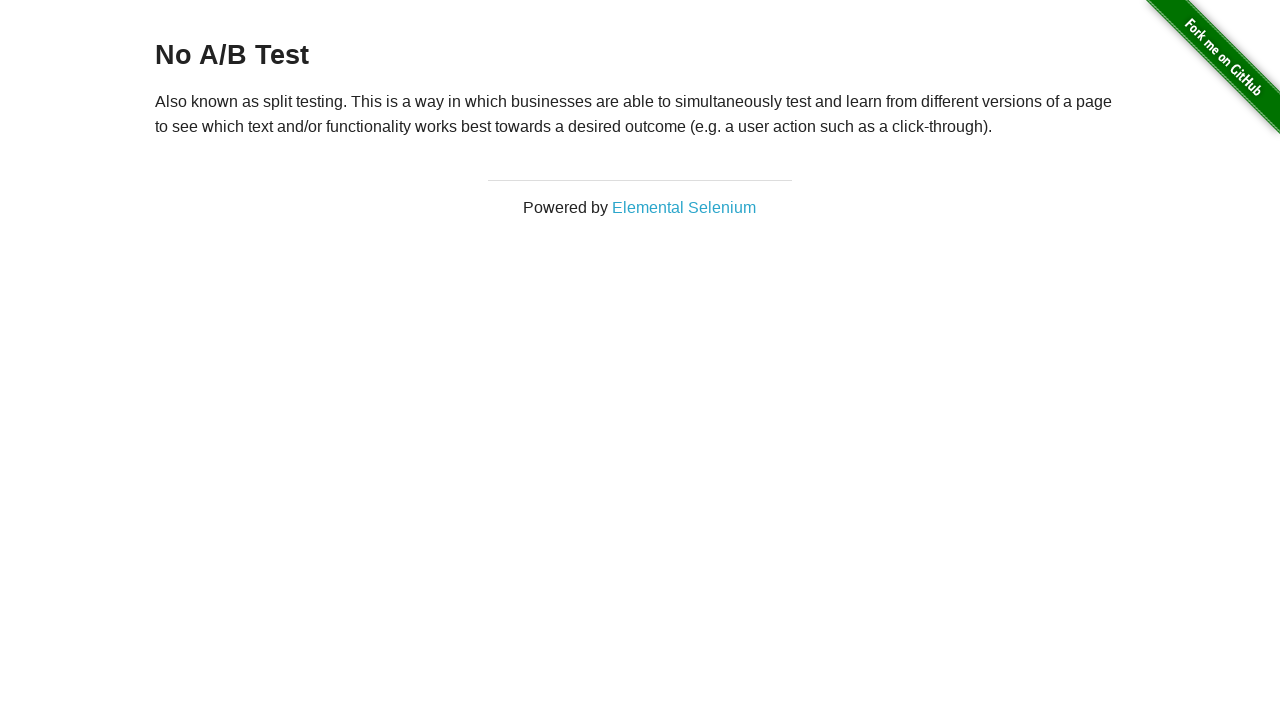

Verified opt-out status: heading starts with 'No A/B Test'
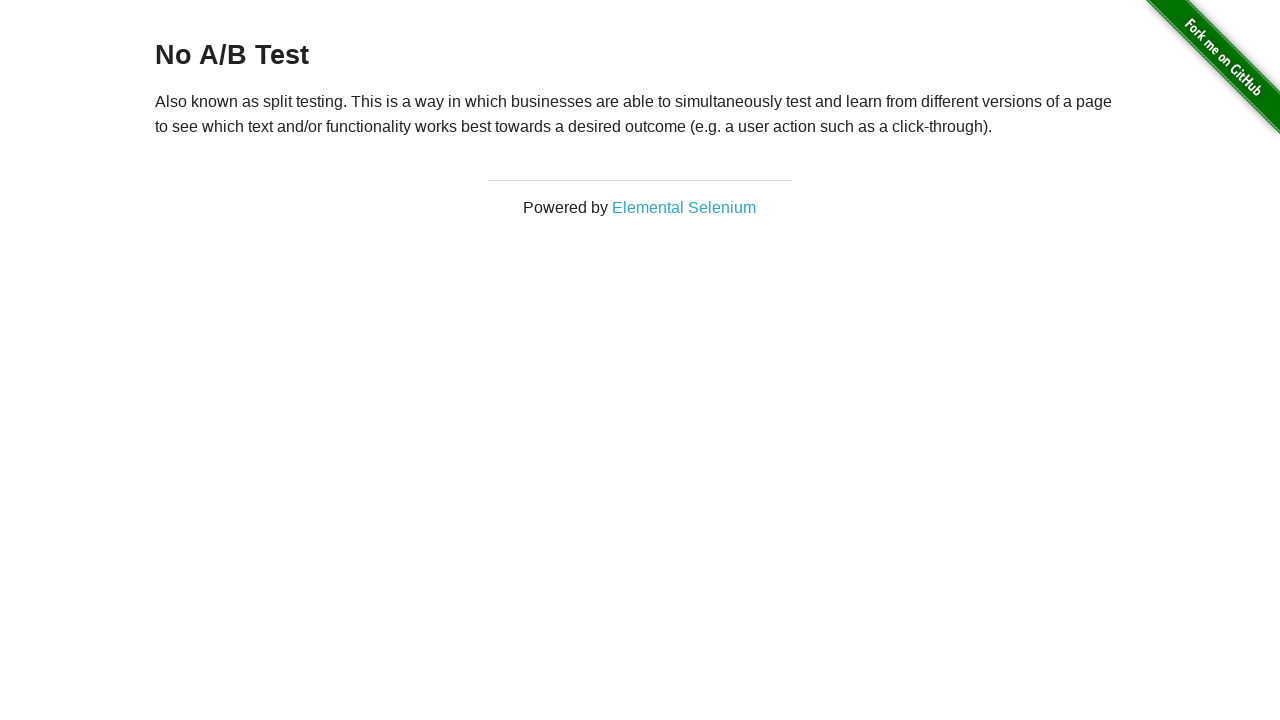

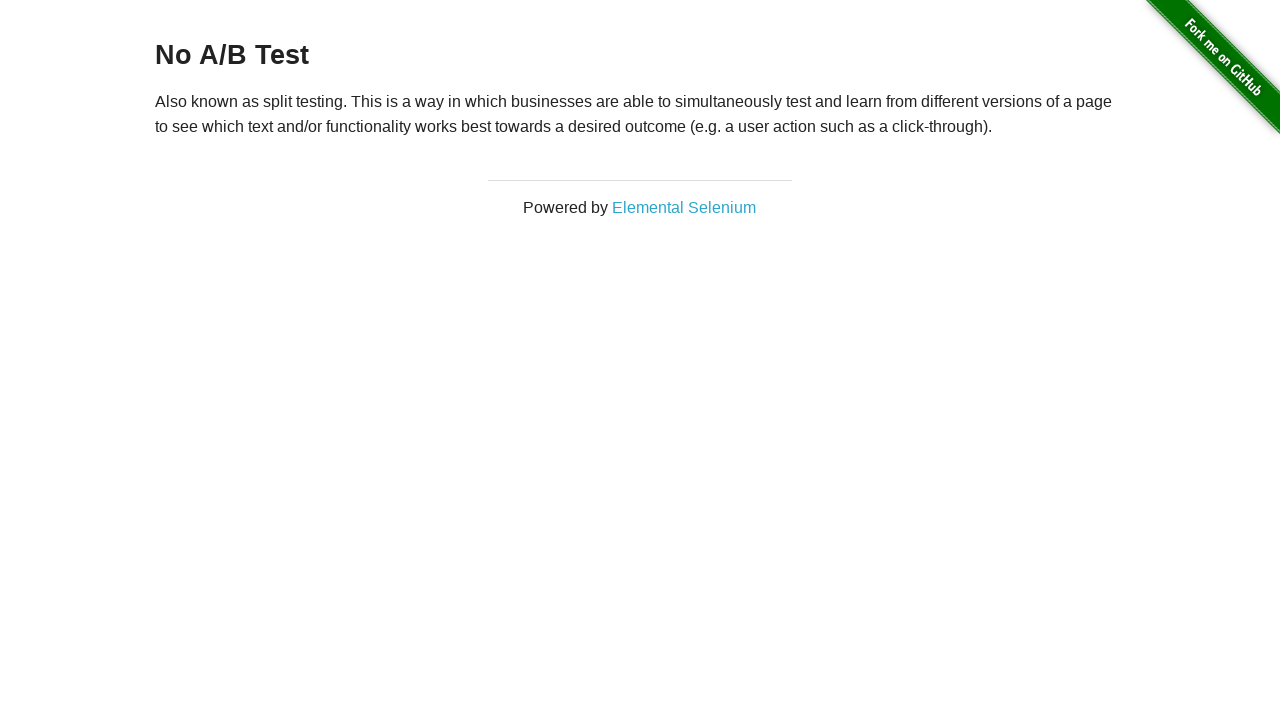